Tests confirmation popup functionality by clicking a button that triggers a JavaScript confirmation alert and then dismissing it.

Starting URL: https://seleniumautomationpractice.blogspot.com/2018/01/blog-post.html

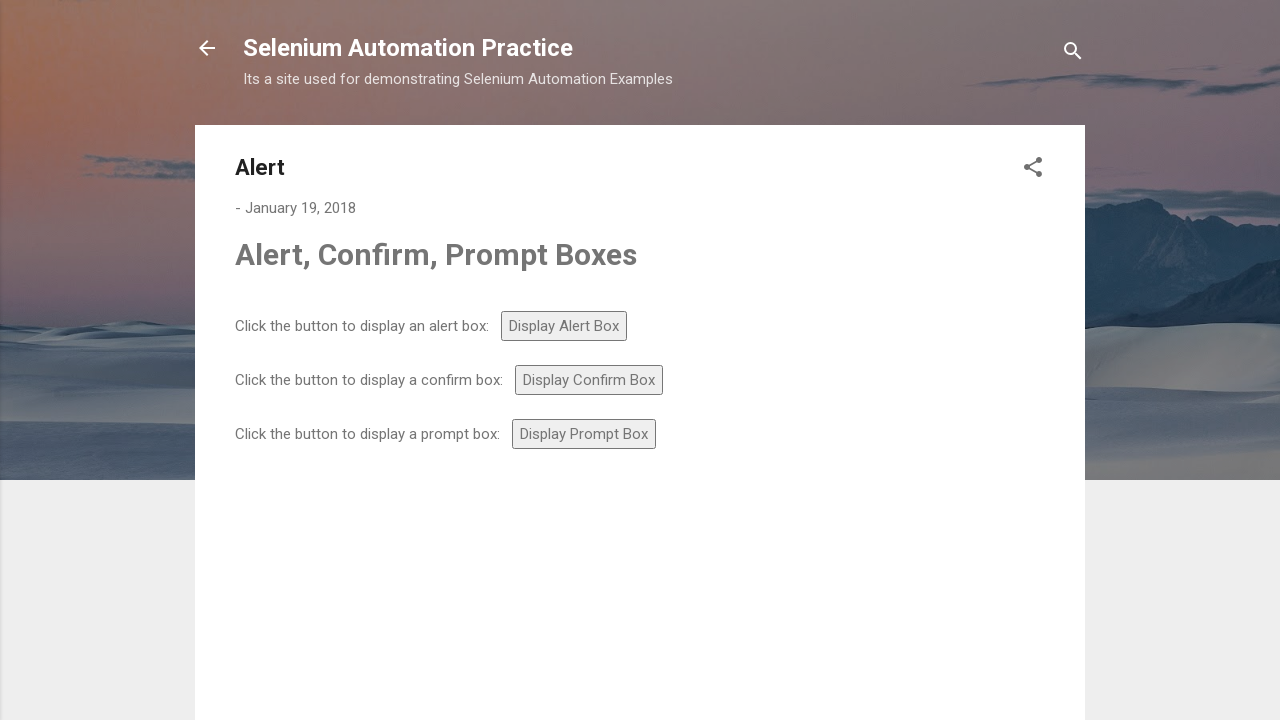

Set up dialog handler to dismiss confirmation popups
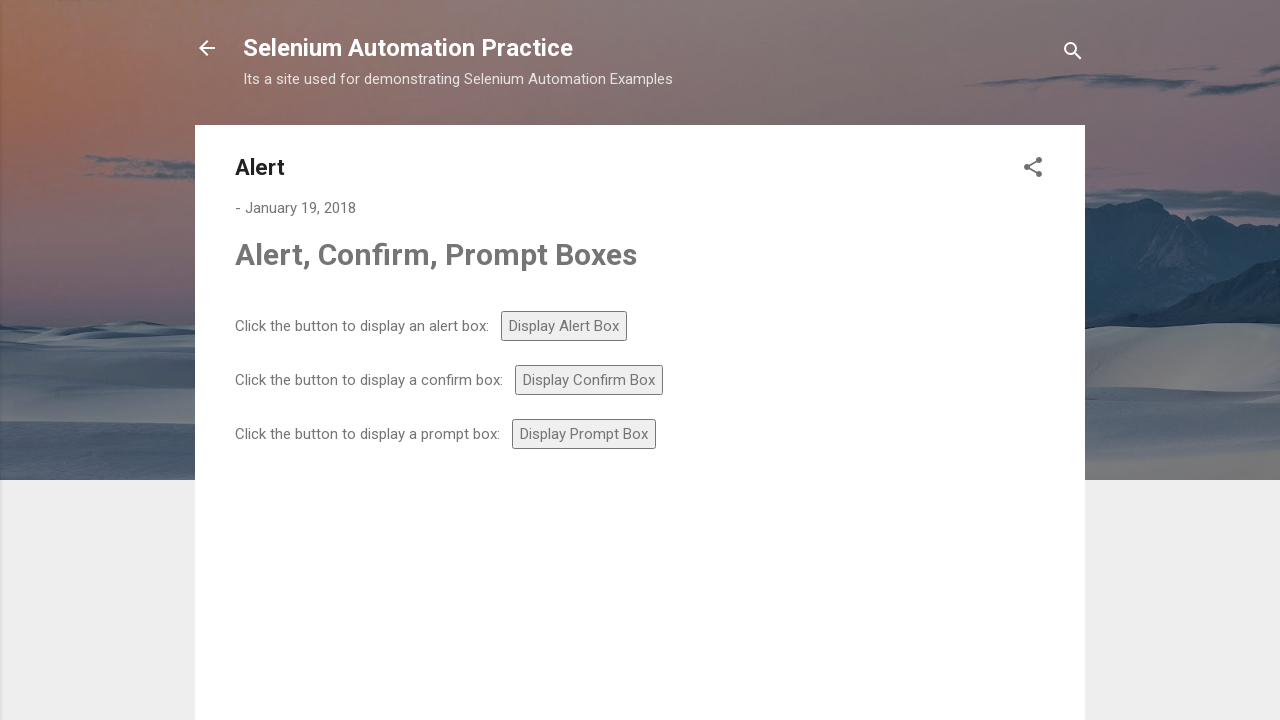

Clicked confirm button to trigger JavaScript confirmation alert at (589, 380) on #confirm
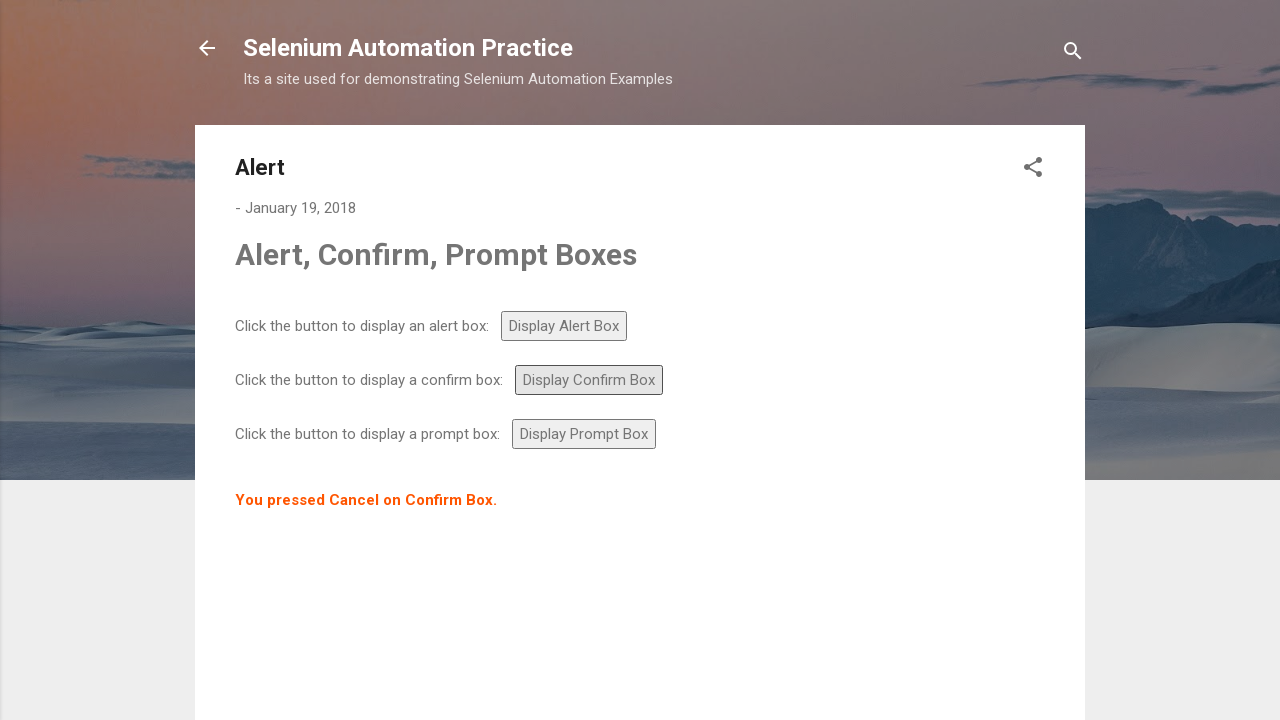

Waited 500ms for dialog to be handled and dismissed
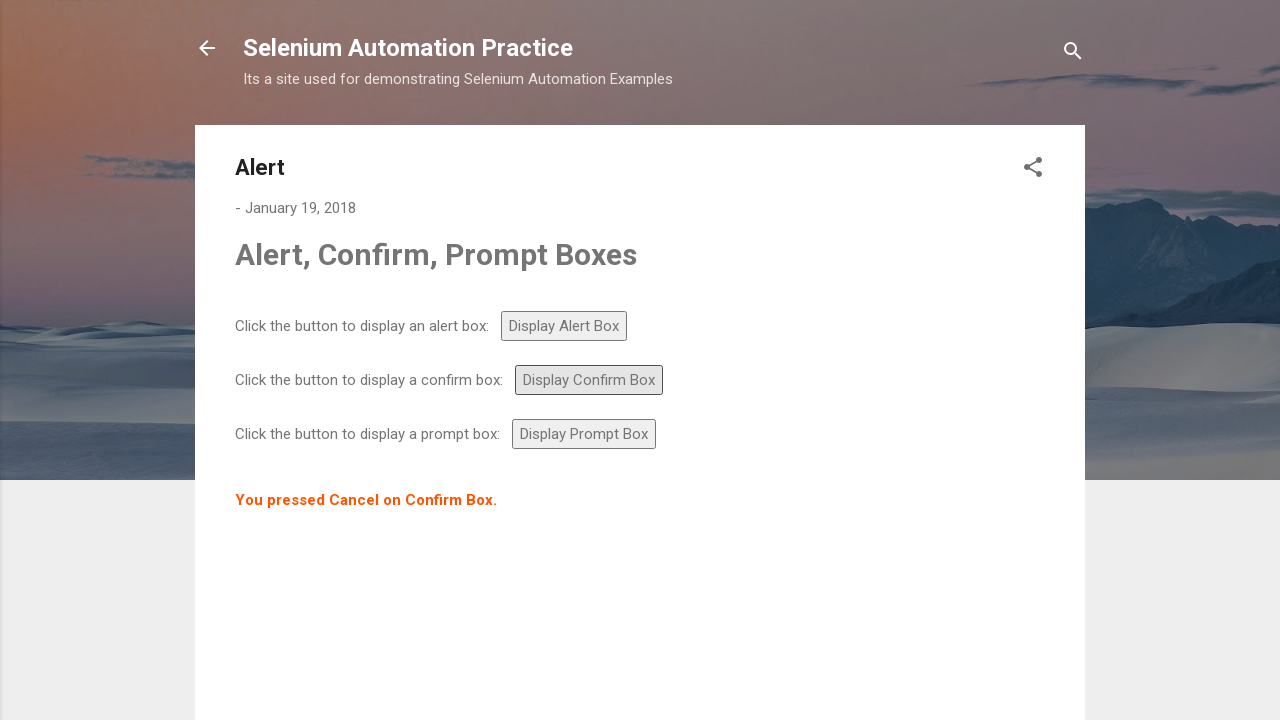

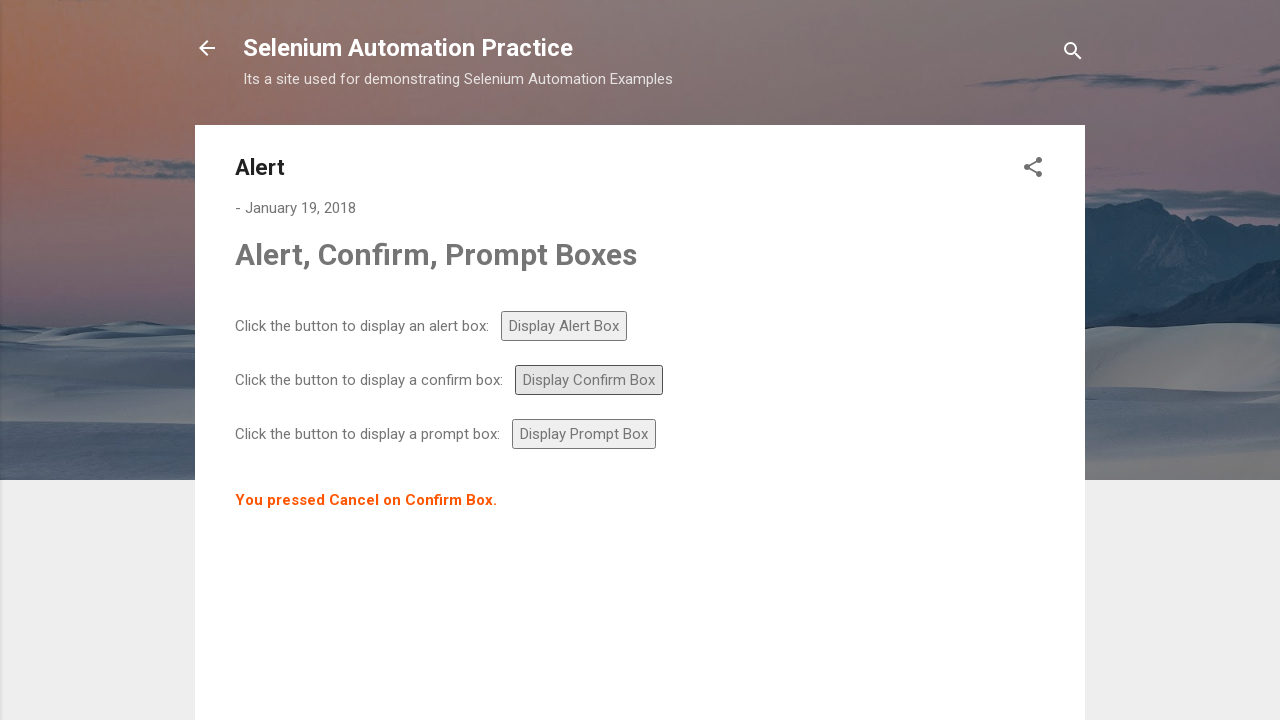